Tests clicking login without credentials and then closing the error message

Starting URL: https://www.saucedemo.com/

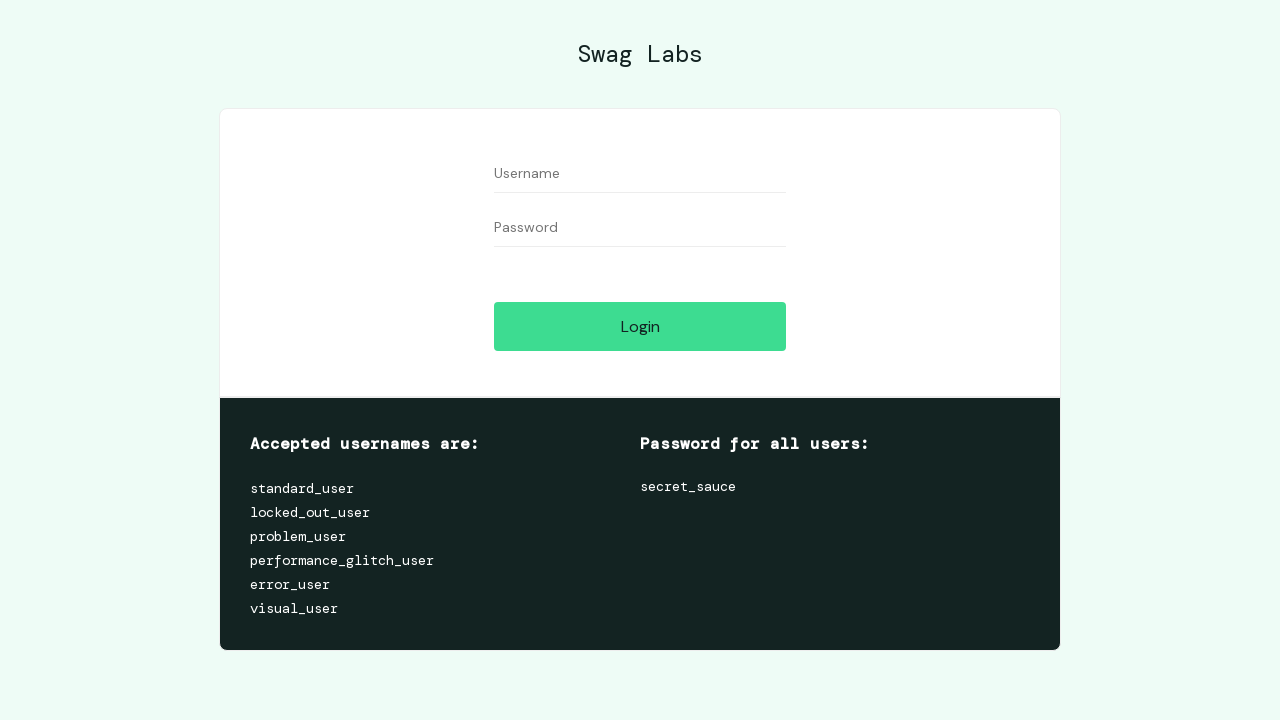

Navigated to Sauce Demo login page
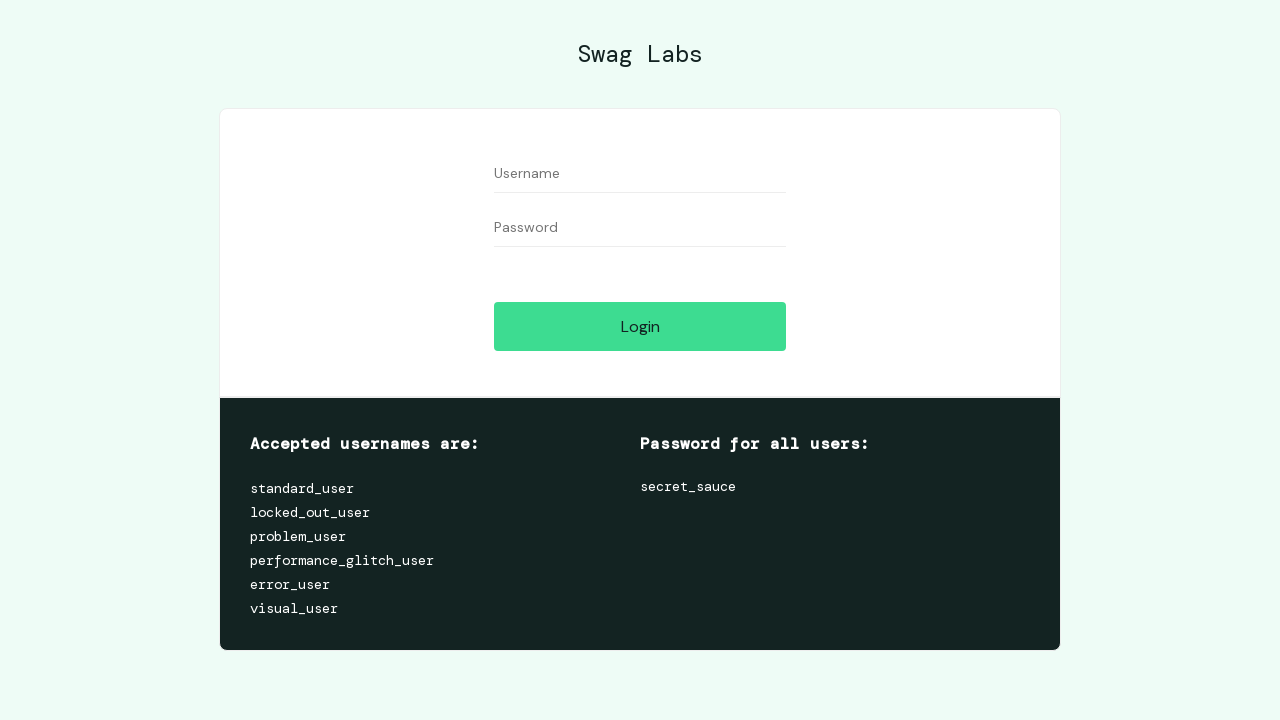

Clicked login button without entering credentials at (640, 326) on #login-button
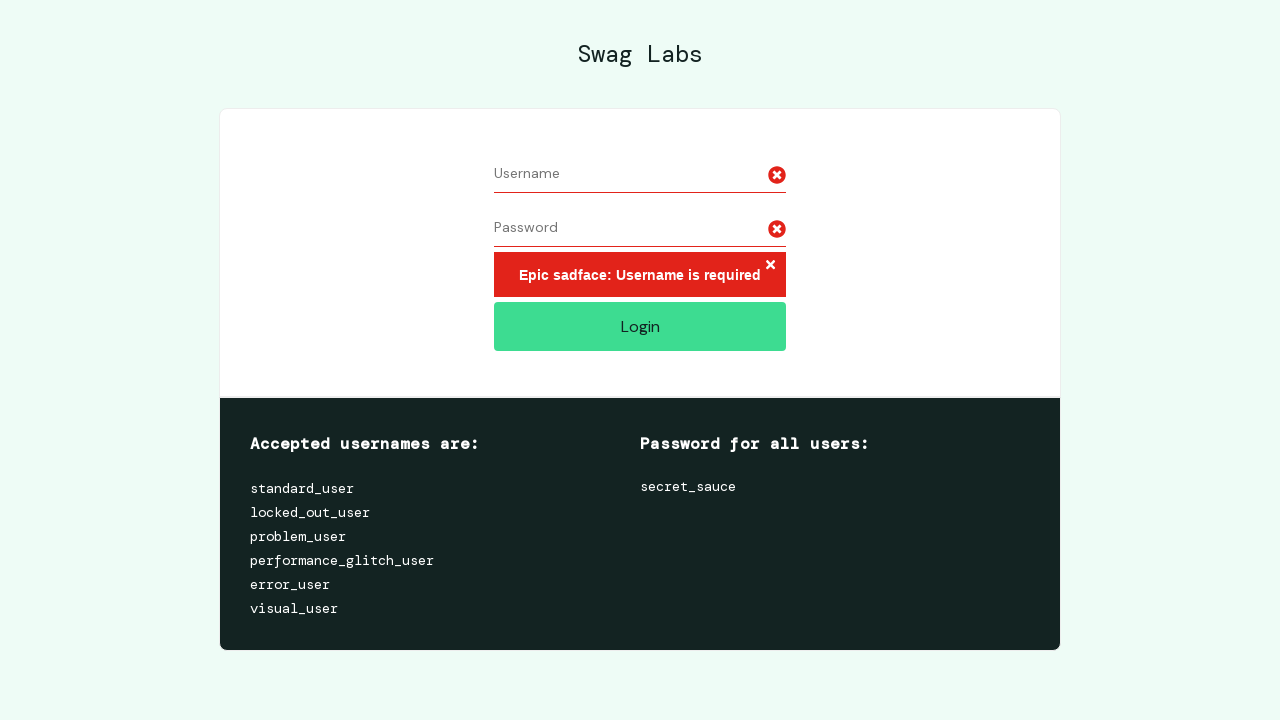

Clicked close button on error message at (770, 266) on .error-button
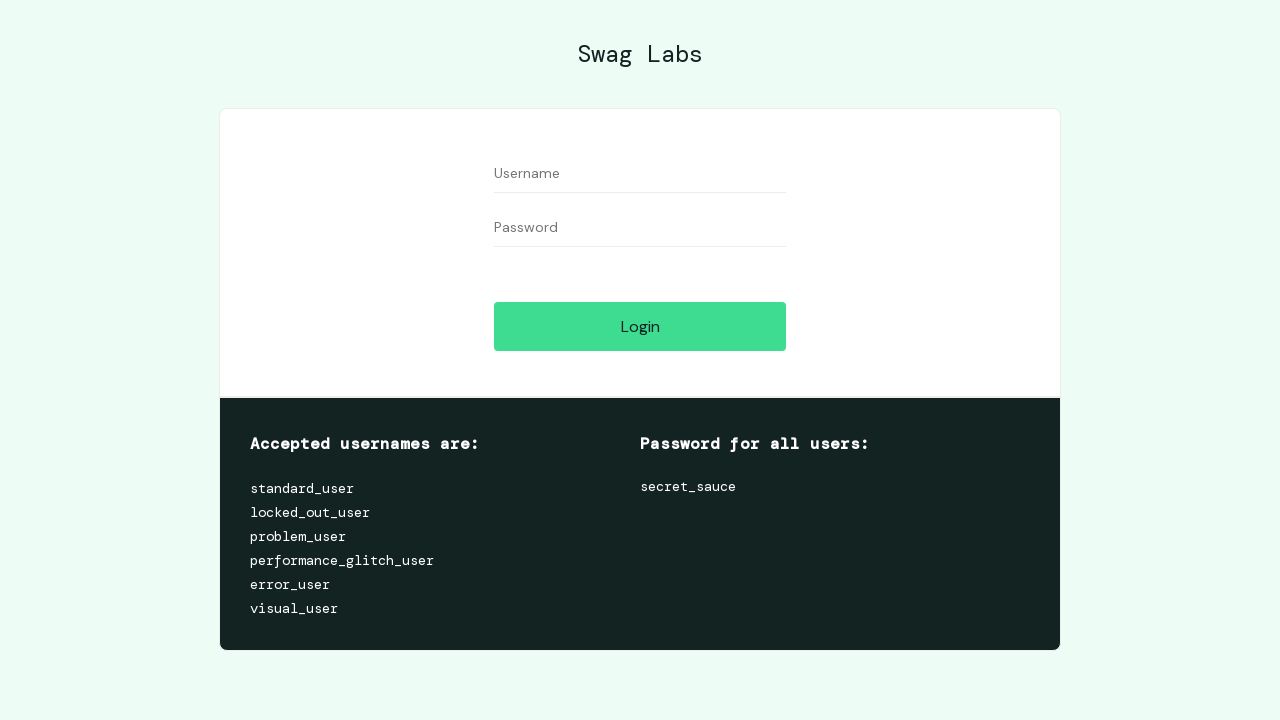

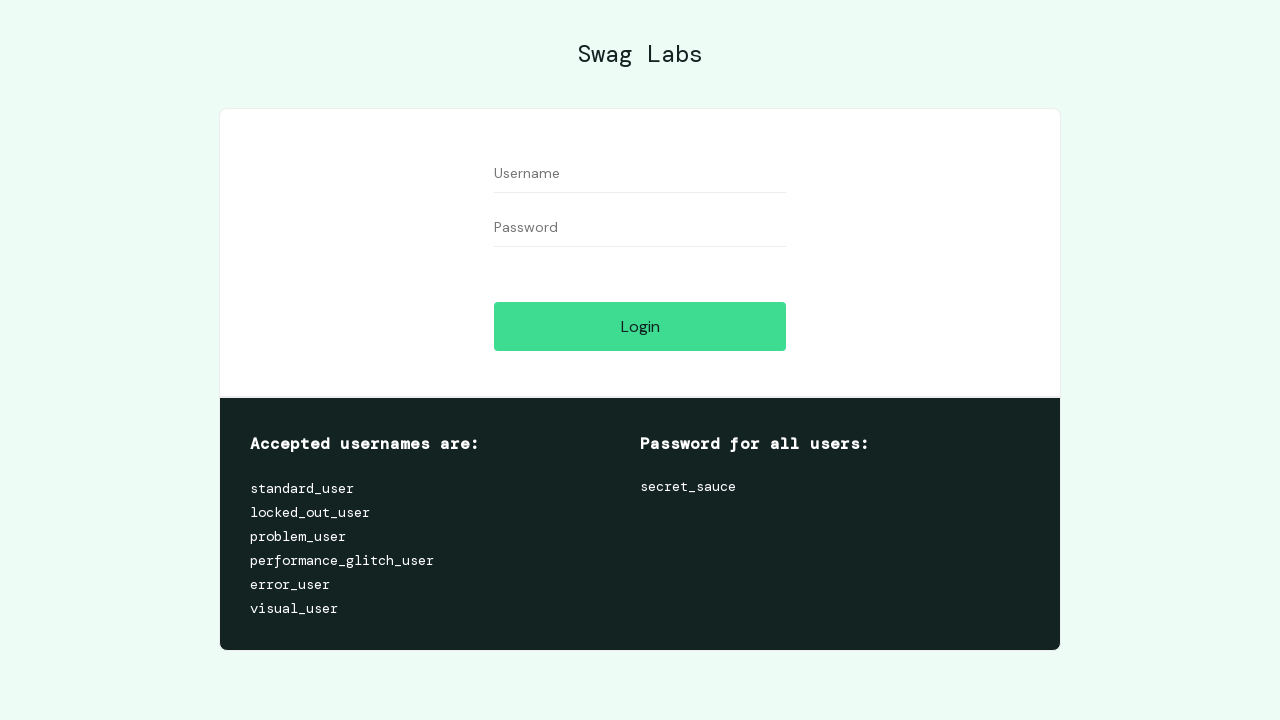